Tests dropdown selection functionality by selecting options using different methods (by visible text and by index)

Starting URL: http://echoecho.com/htmlforms11.htm

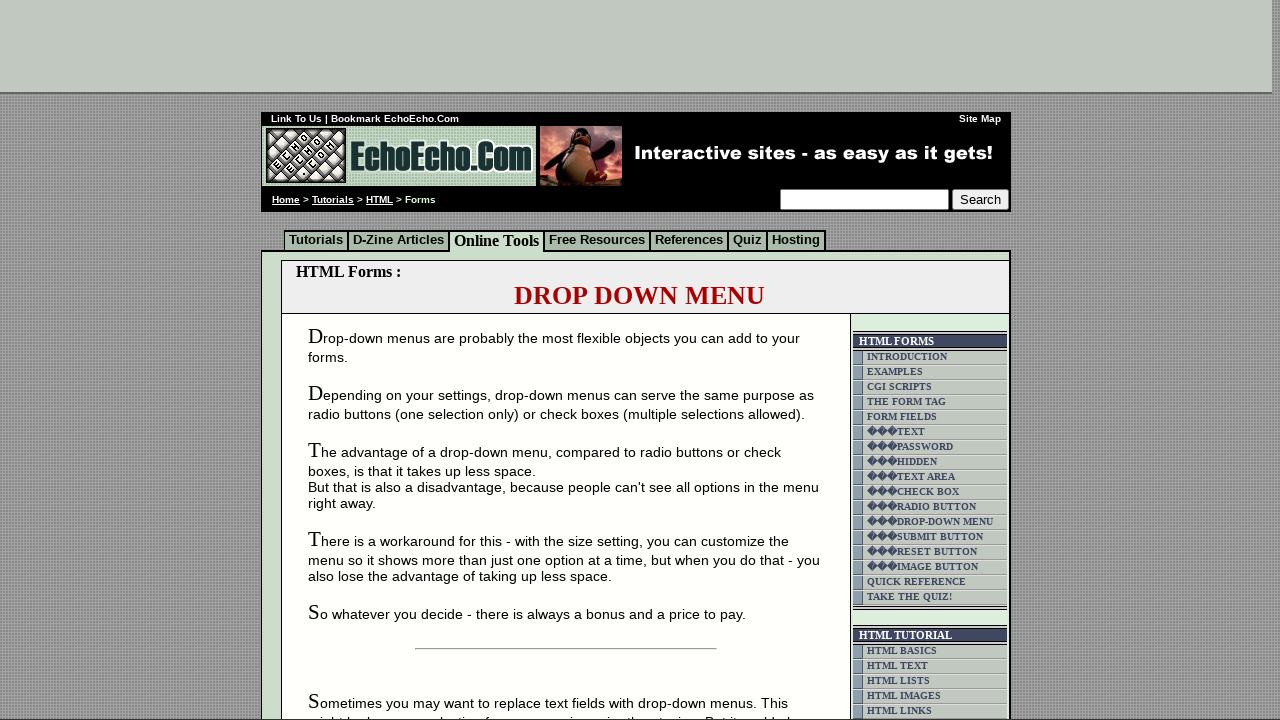

Selected 'Fresh Milk' from dropdown by visible text on select[name='mydropdown']
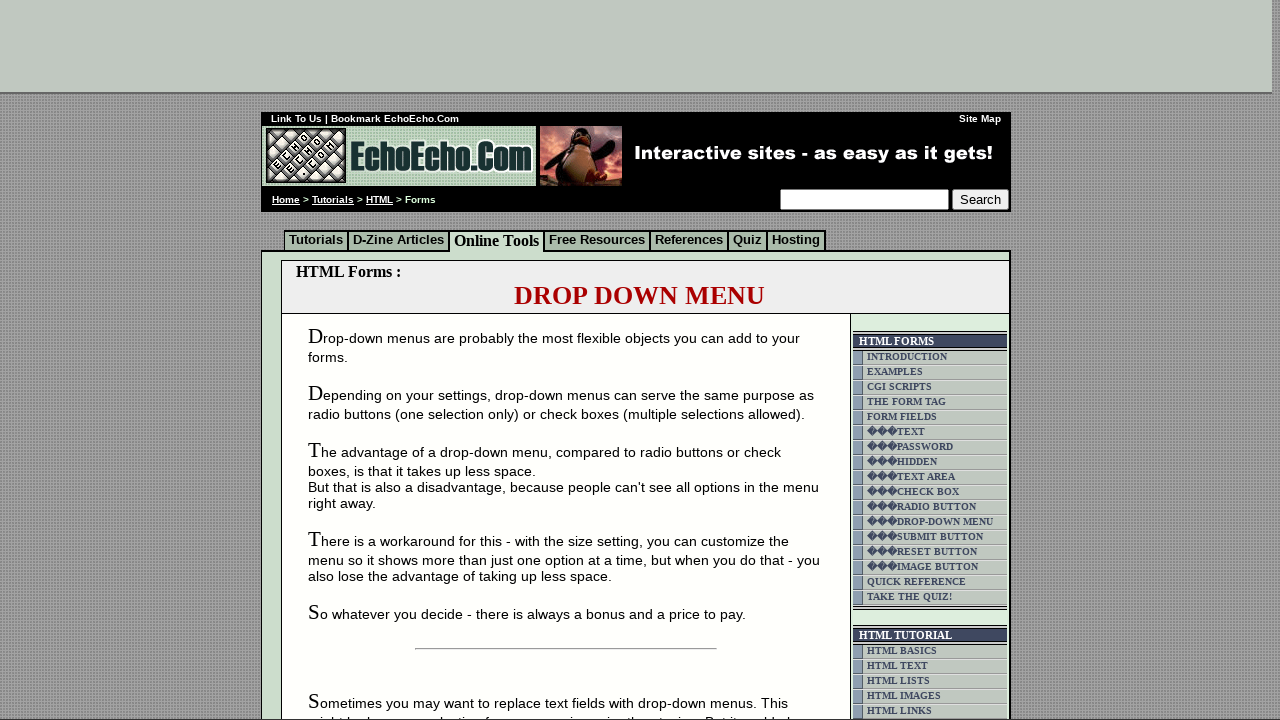

Selected third option from dropdown by index on select[name='mydropdown']
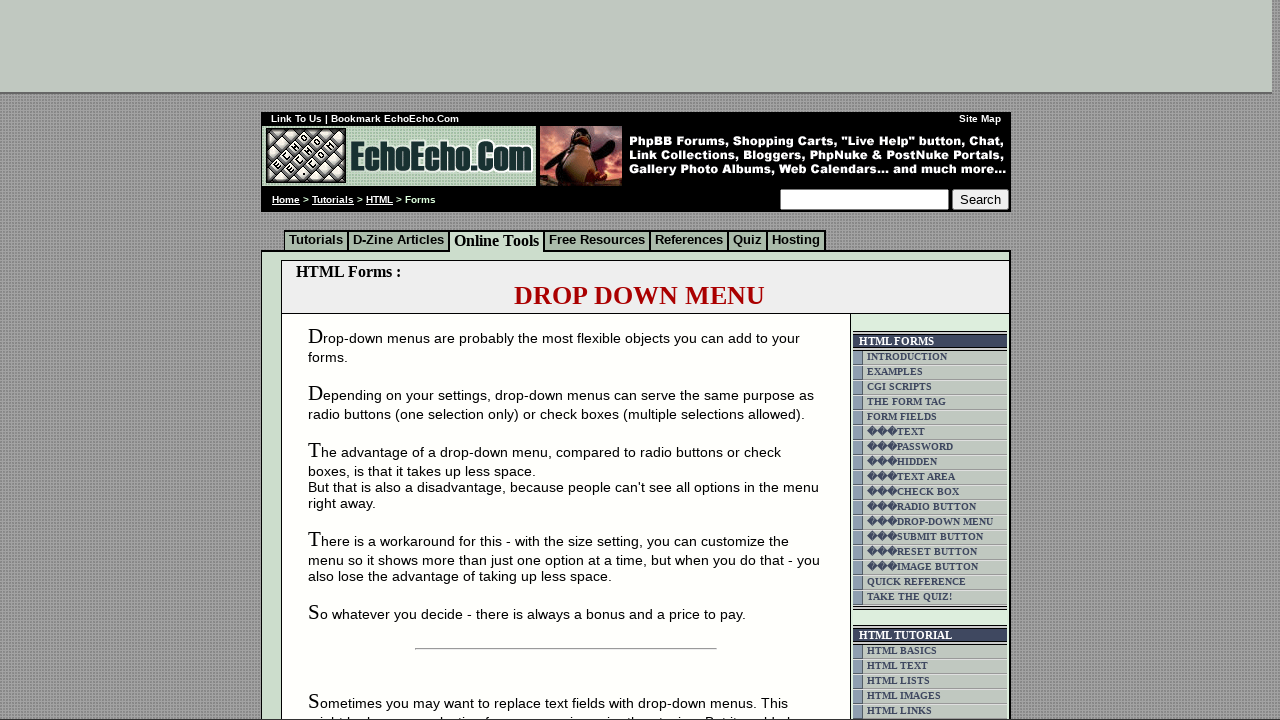

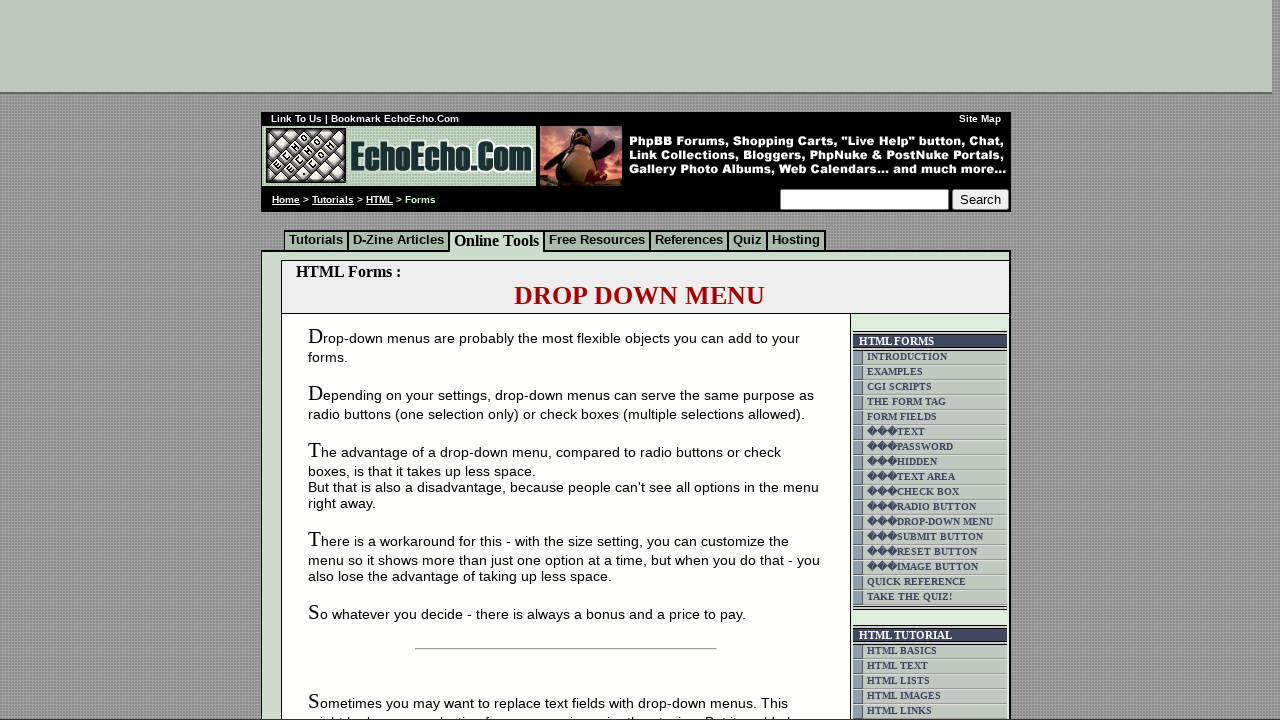